Solves a math problem on a form by calculating a value, entering it, selecting checkboxes/radio buttons, and submitting the form

Starting URL: http://suninjuly.github.io/math.html

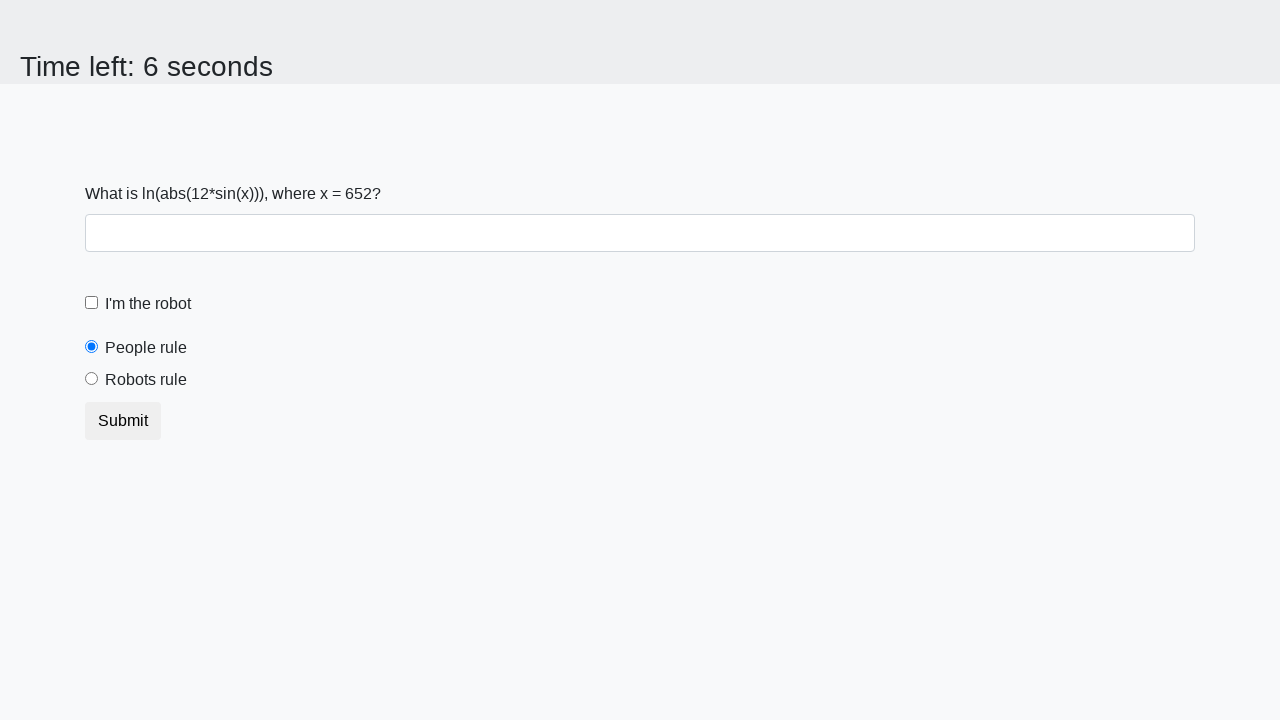

Located the input value element
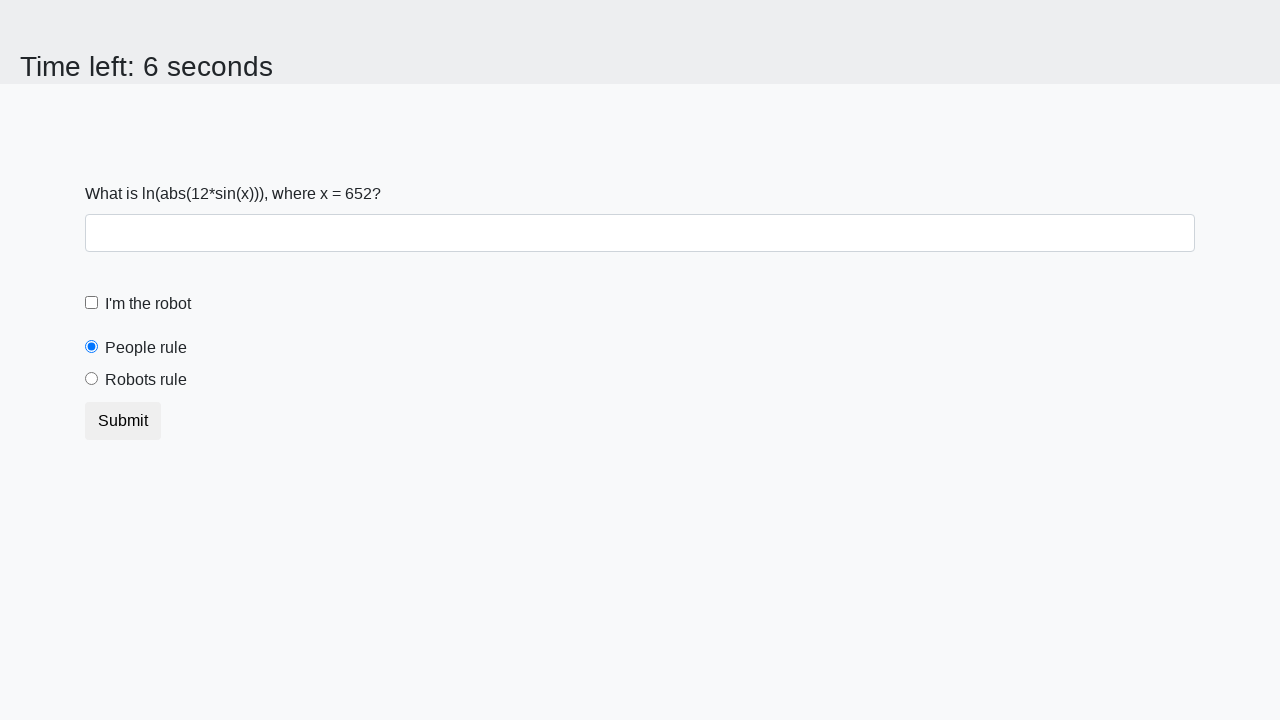

Extracted x value from page: 652
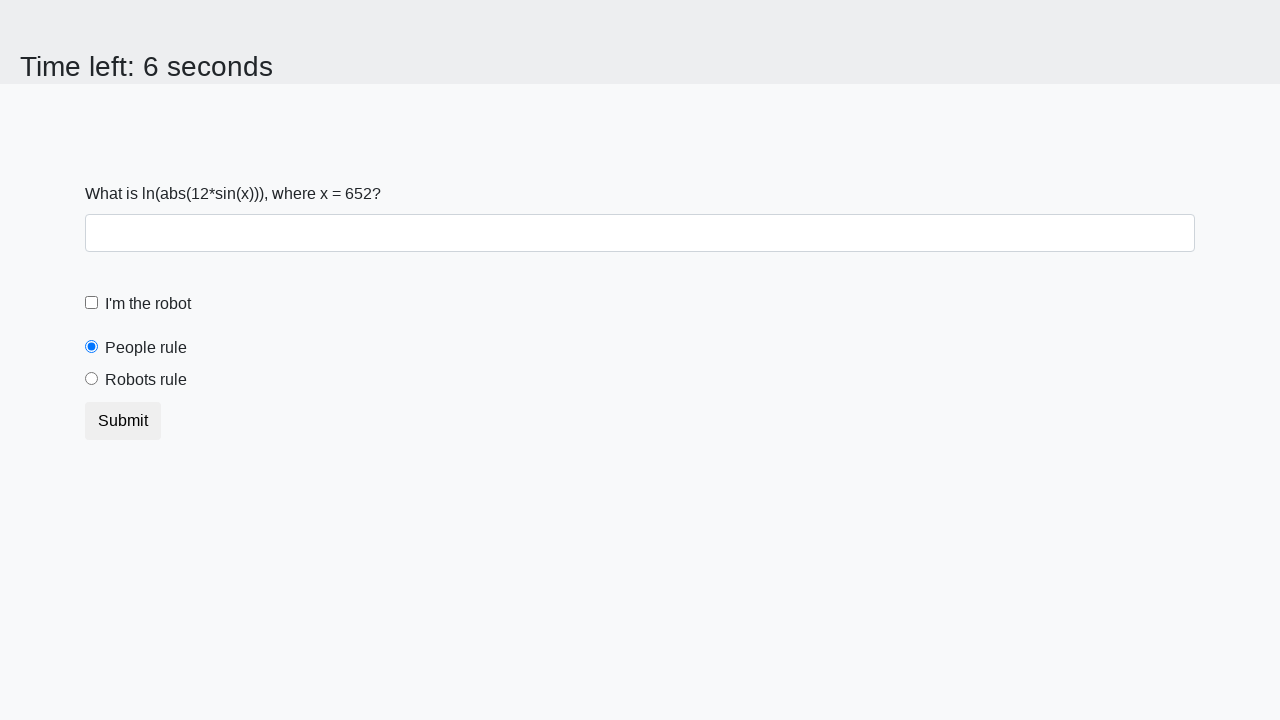

Calculated math formula result: 2.4777465383242596
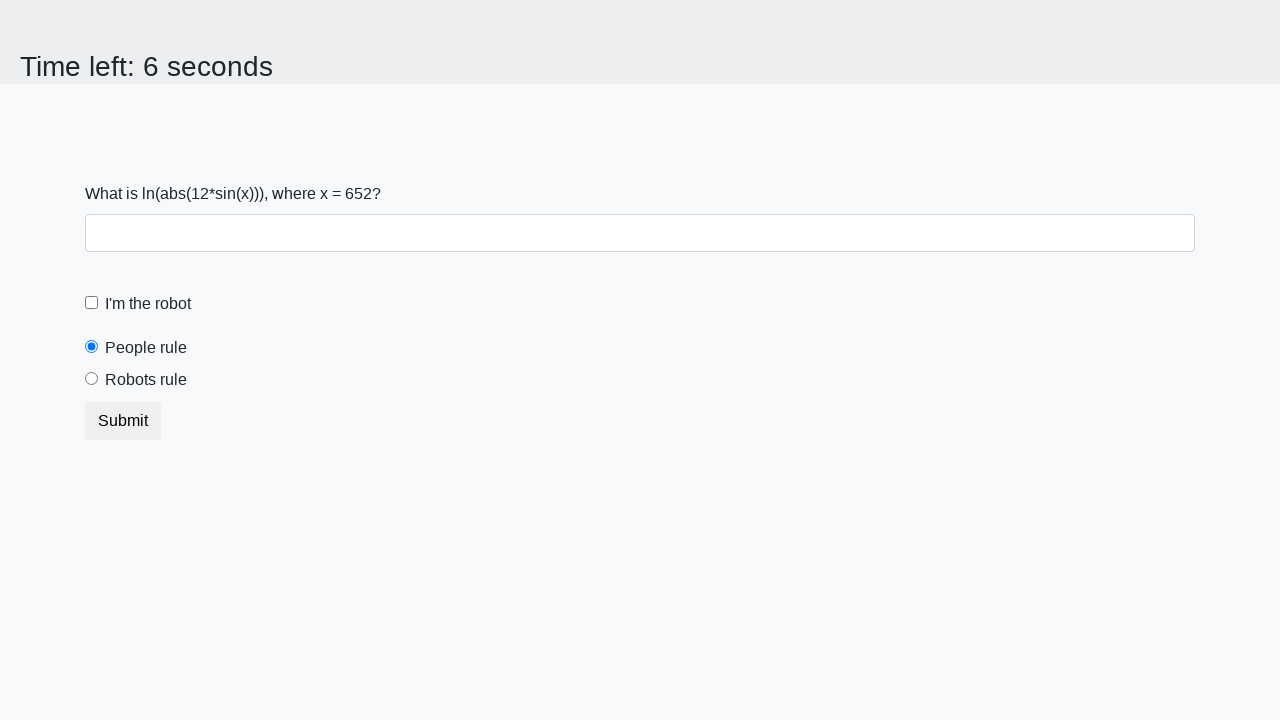

Entered calculated answer '2.4777465383242596' into the answer field on #answer.form-control
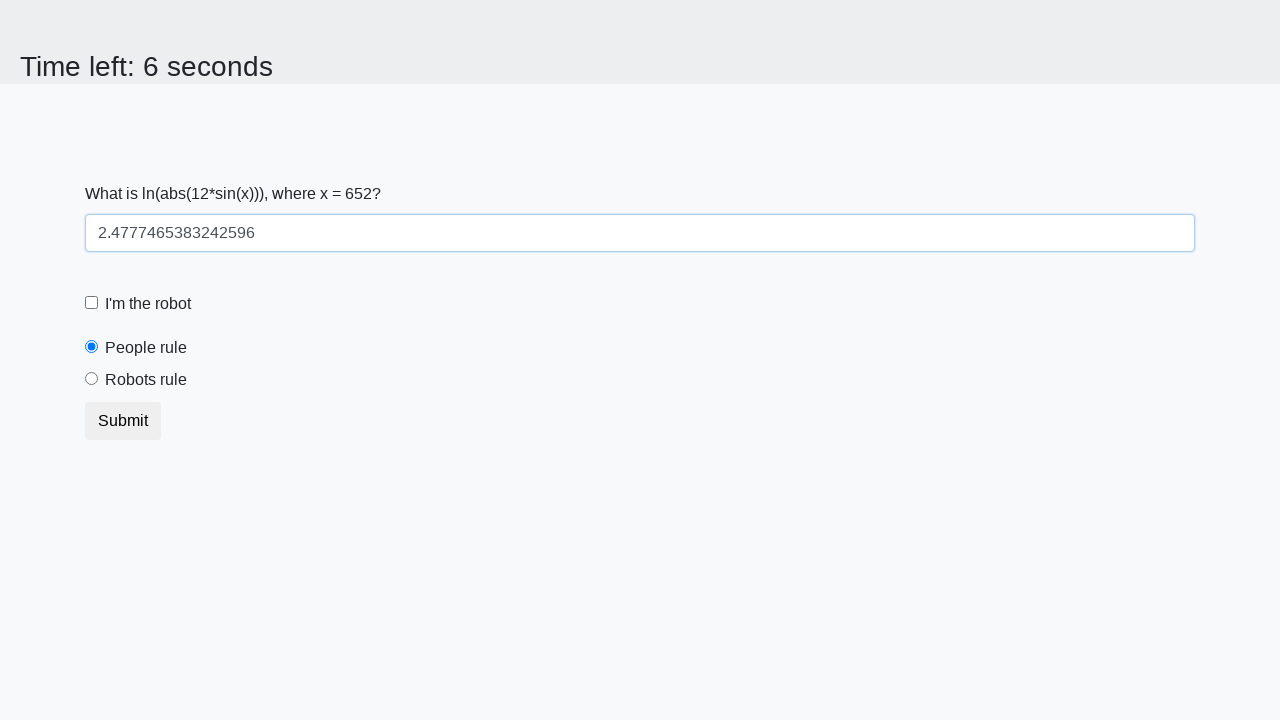

Clicked the robot checkbox at (148, 304) on [for='robotCheckbox']
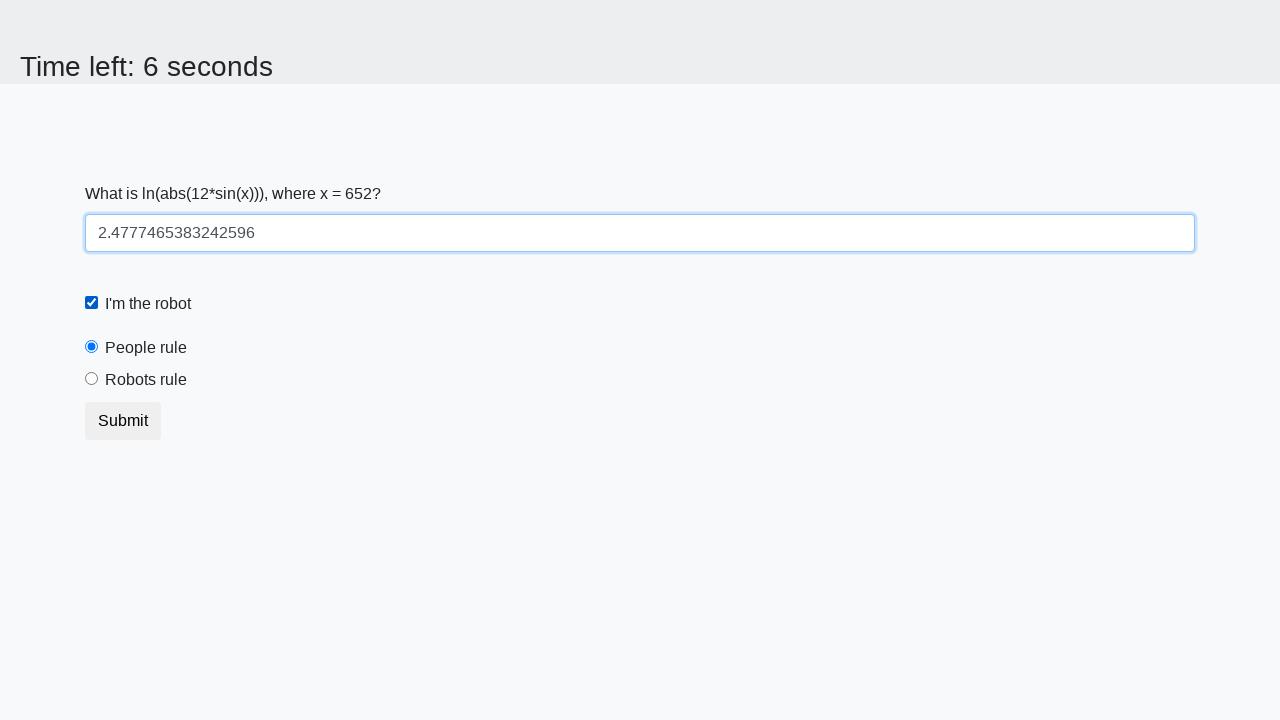

Clicked the robots rule radio button at (146, 380) on [for='robotsRule']
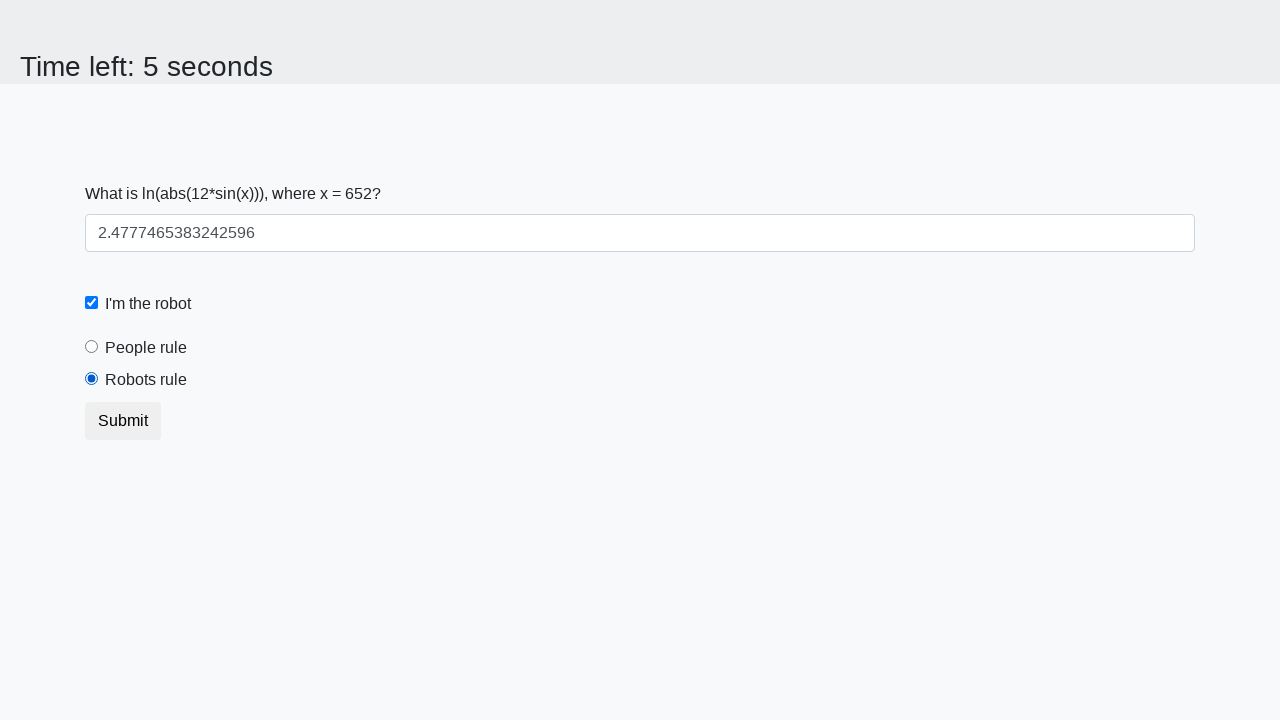

Clicked the submit button to submit the form at (123, 421) on button.btn.btn-default
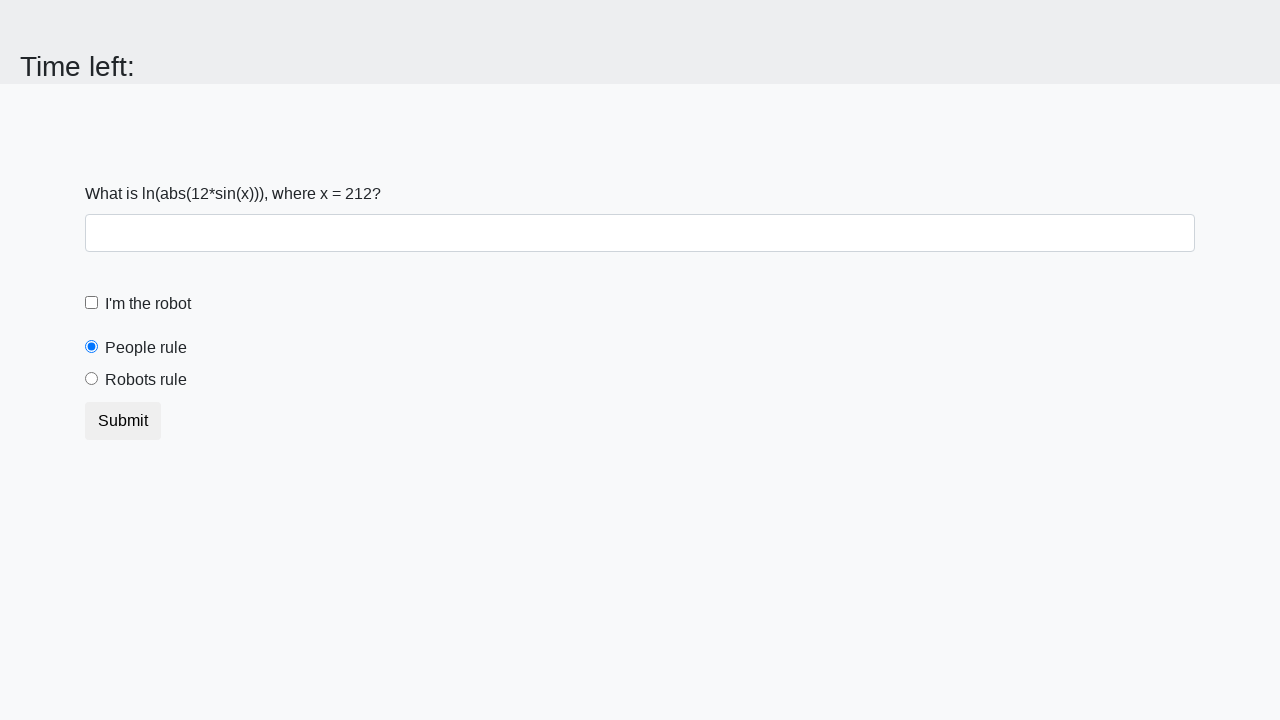

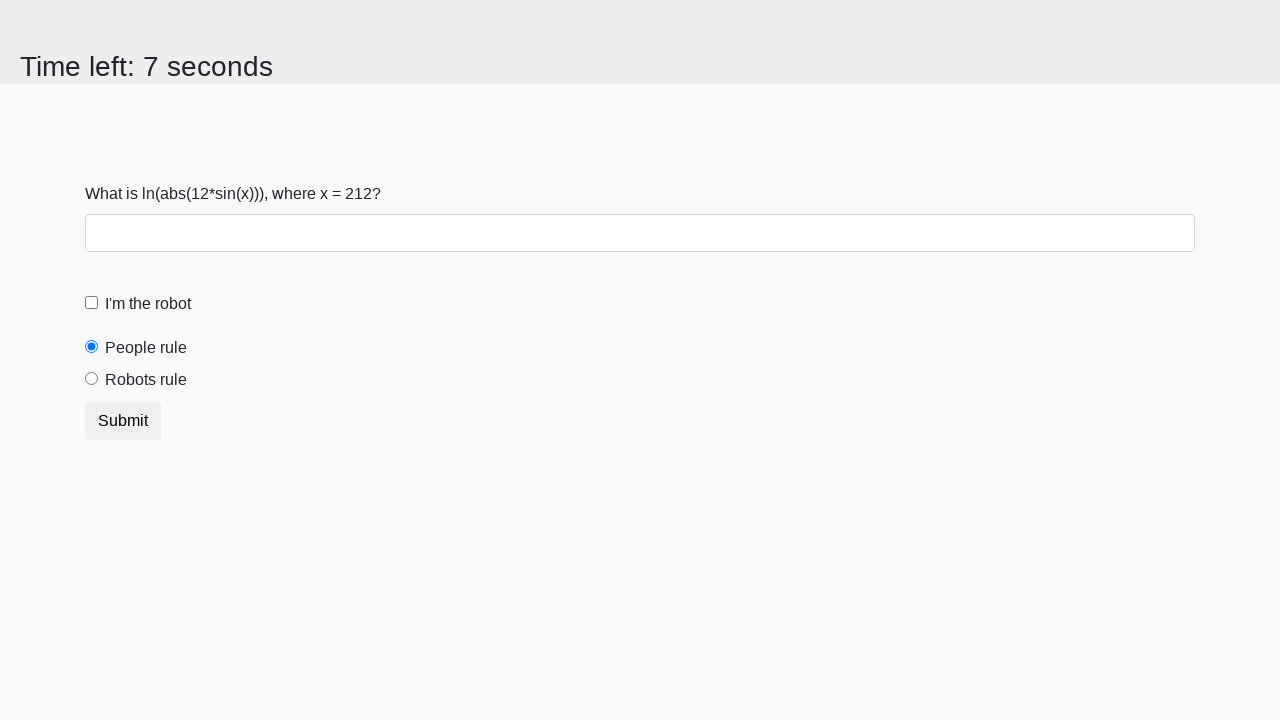